Tests tooltip display when hovering over an input field

Starting URL: https://automationfc.github.io/jquery-tooltip/

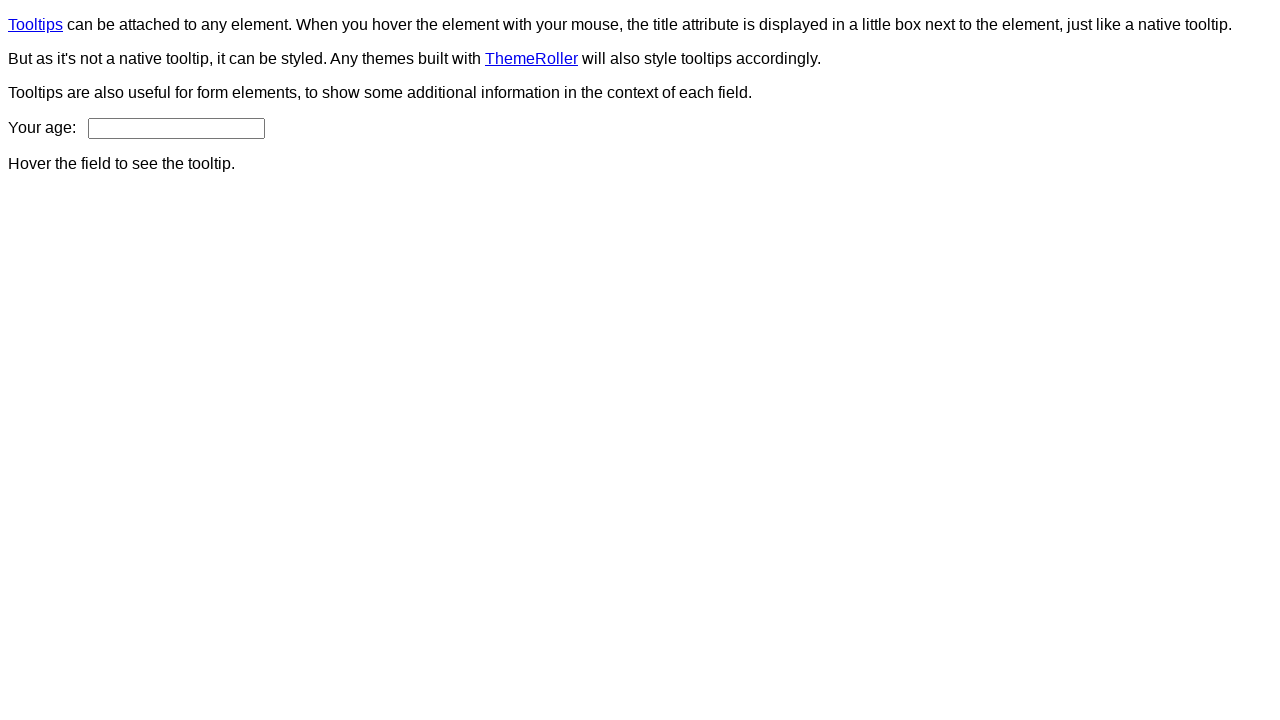

Hovered over age input field to trigger tooltip at (176, 128) on input#age
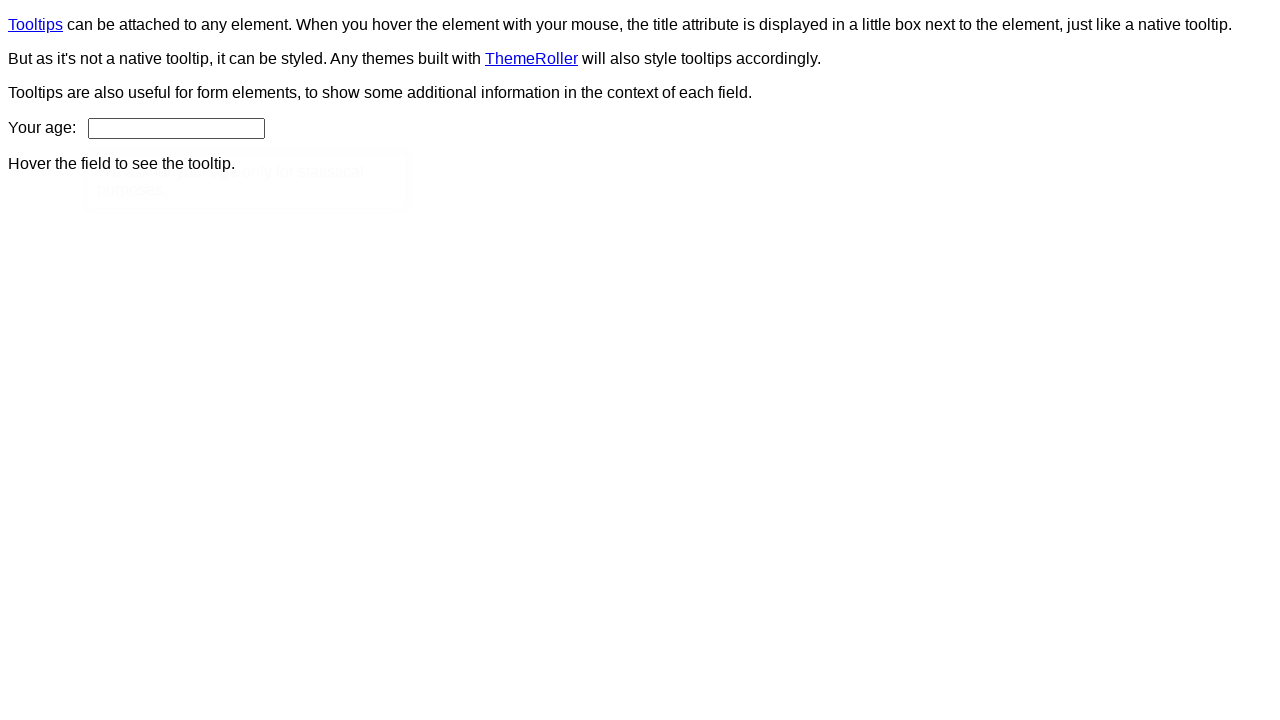

Tooltip content appeared on page
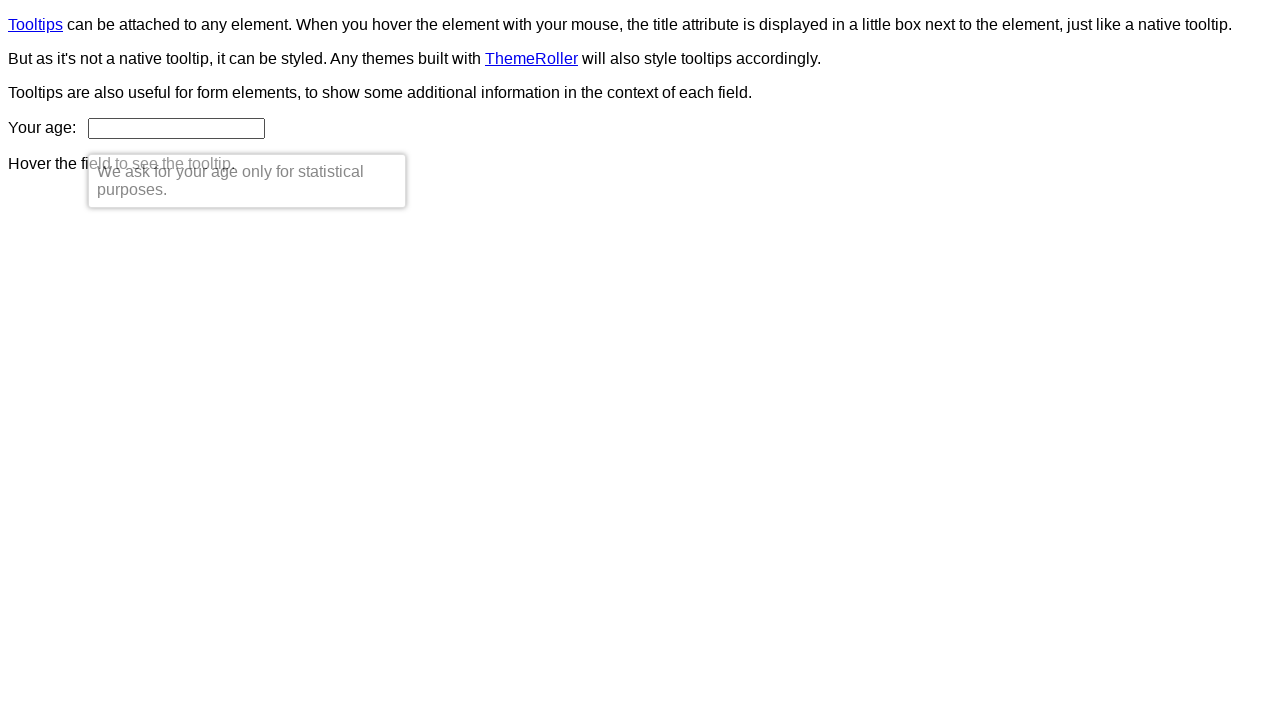

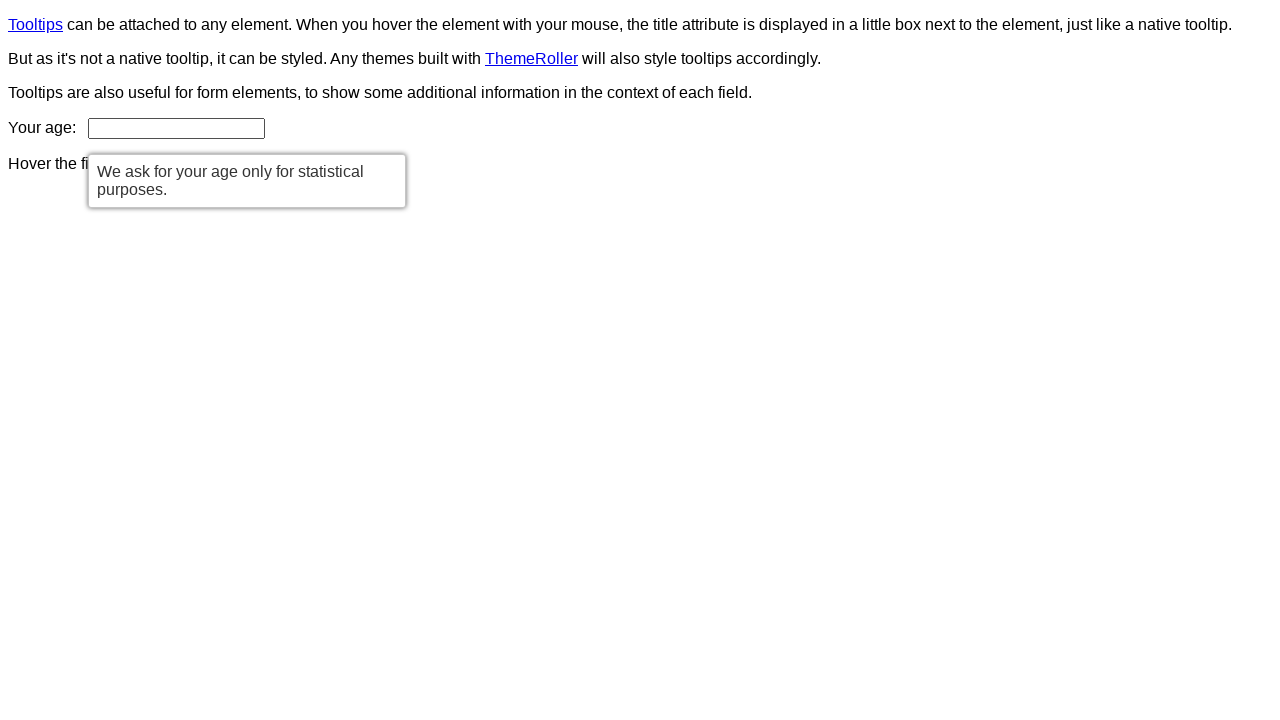